Tests checkbox functionality by navigating to a checkboxes page, finding all checkboxes, and verifying that the second checkbox is checked by default using both attribute lookup and is_selected methods.

Starting URL: http://the-internet.herokuapp.com/checkboxes

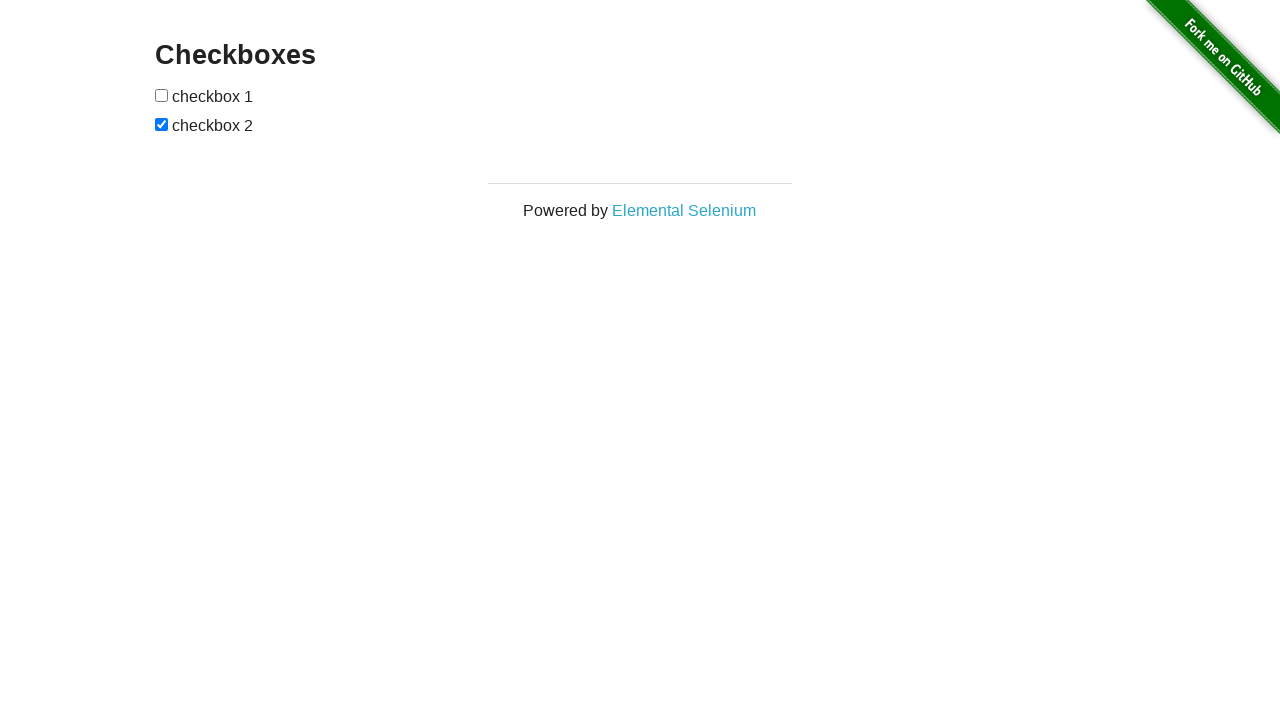

Waited for checkboxes to load on the page
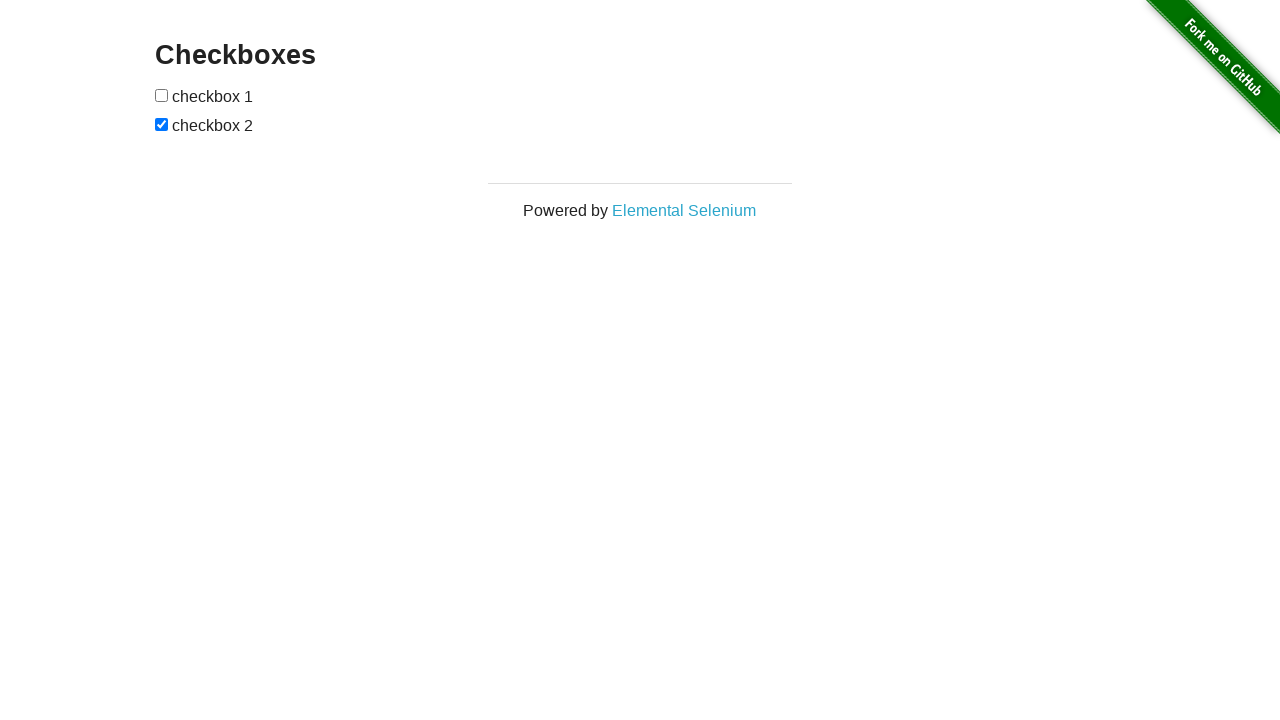

Located all checkboxes on the page
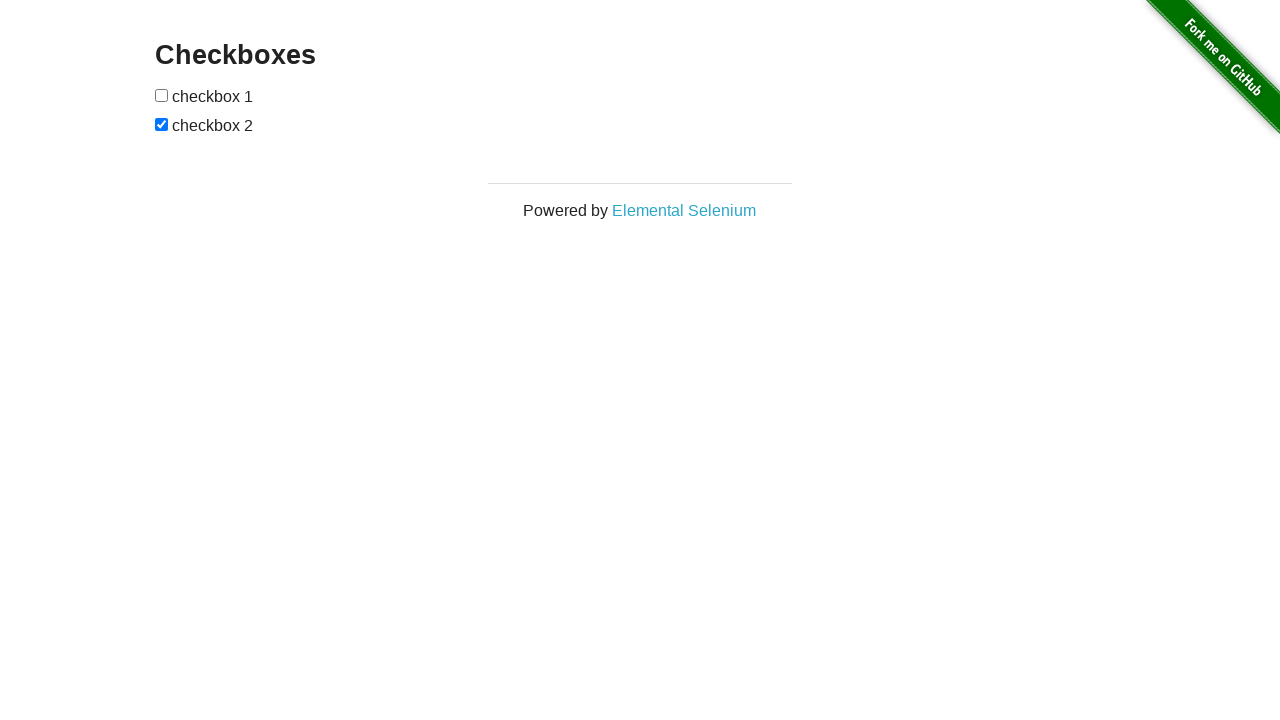

Verified that the second checkbox is checked by default
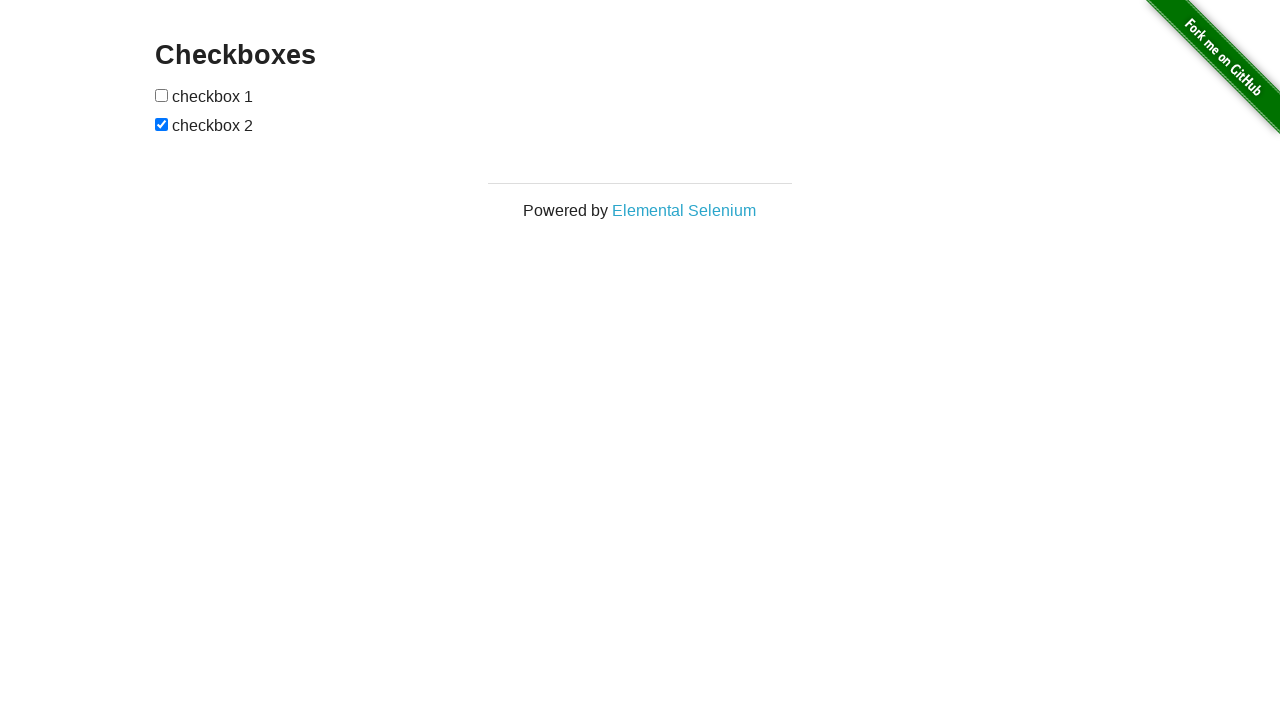

Verified that the first checkbox is not checked by default
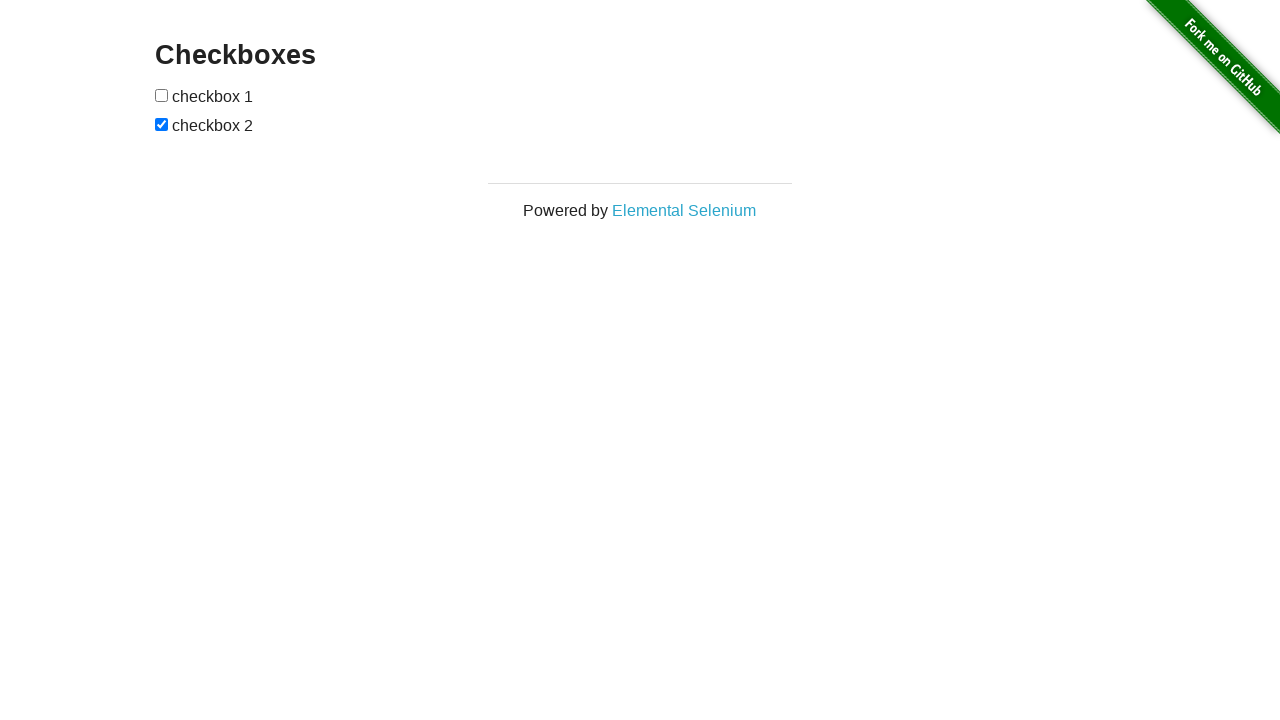

Clicked the first checkbox to check it at (162, 95) on input[type="checkbox"] >> nth=0
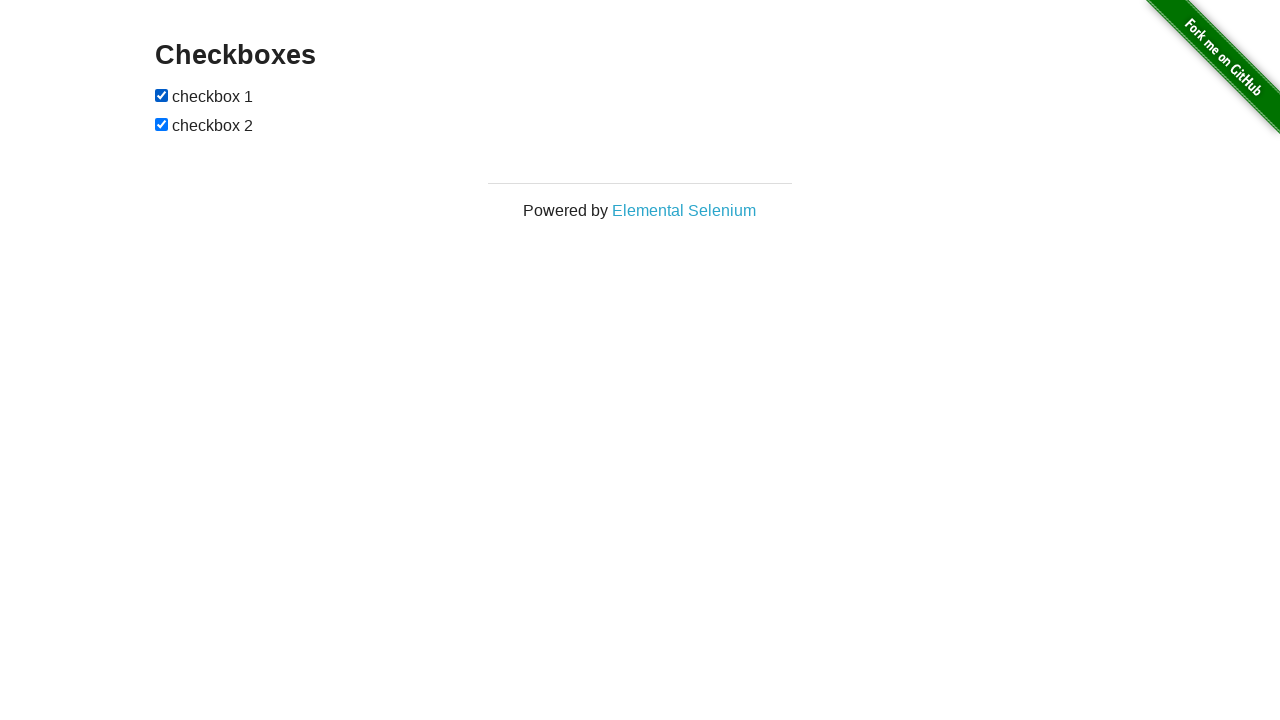

Verified that the first checkbox is now checked after clicking
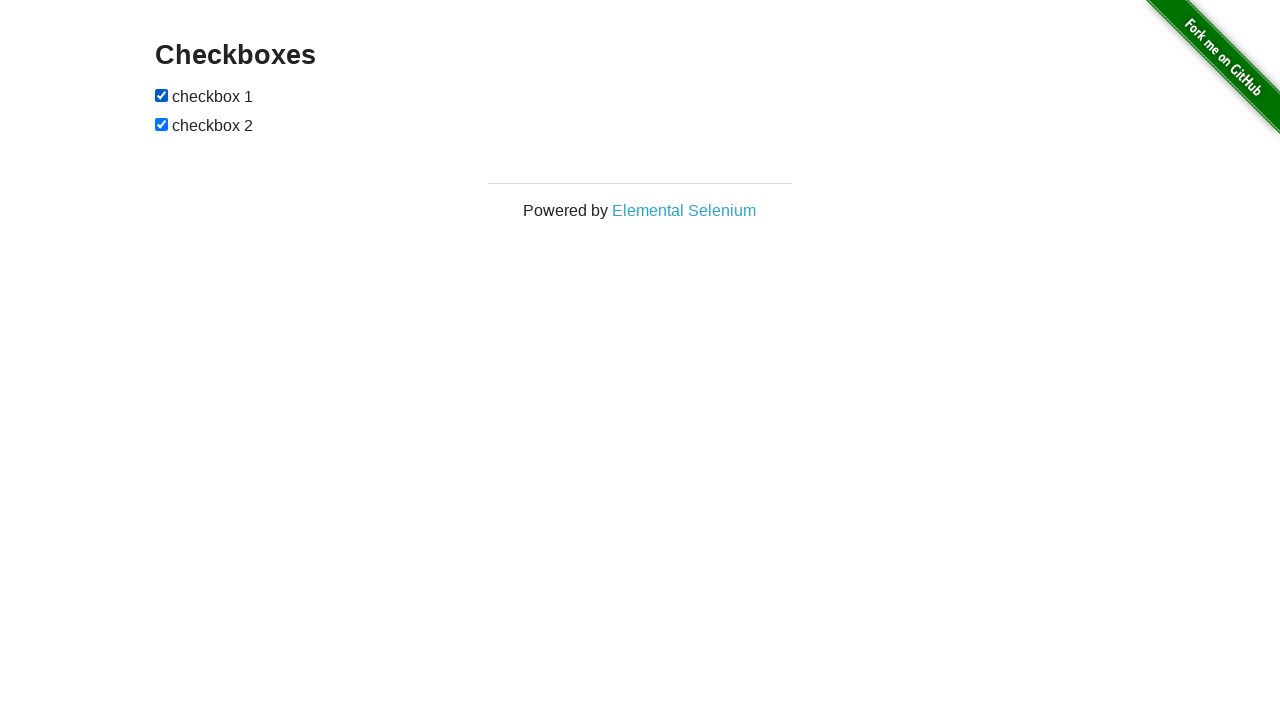

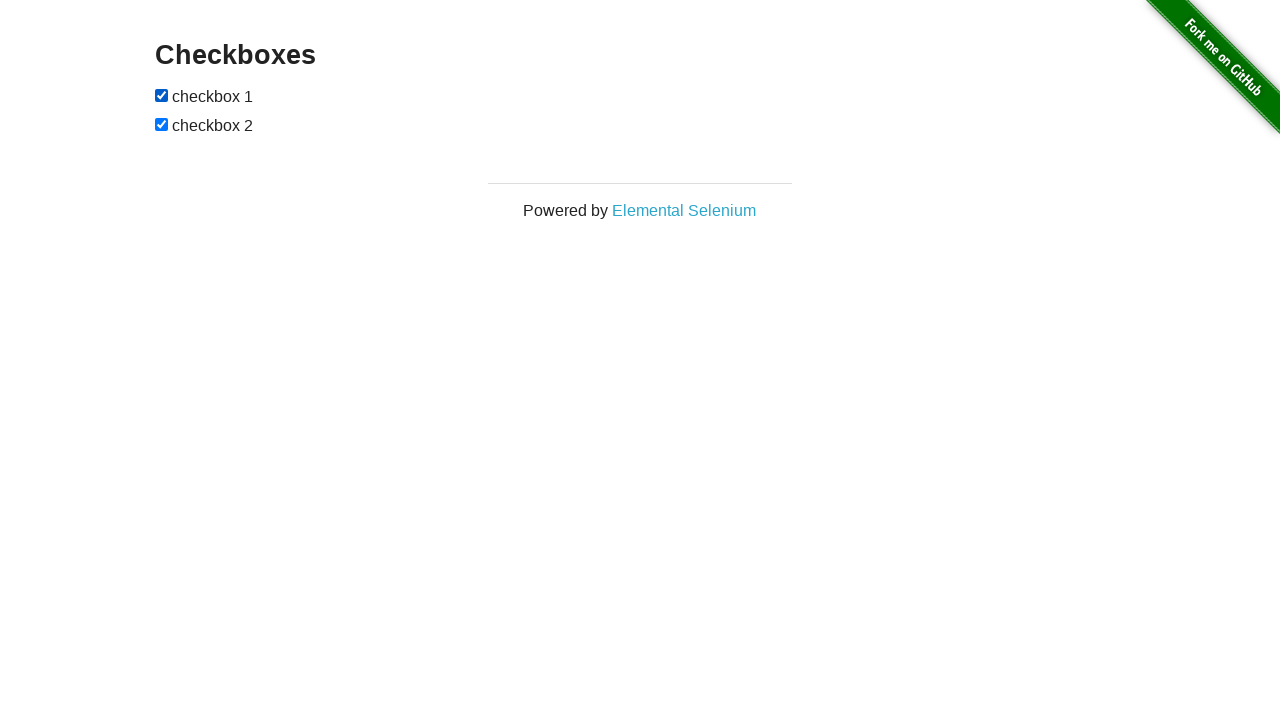